Navigates to OrangeHRM demo page and verifies the header logo image is present with a valid source URL

Starting URL: http://alchemy.hguy.co/orangehrm

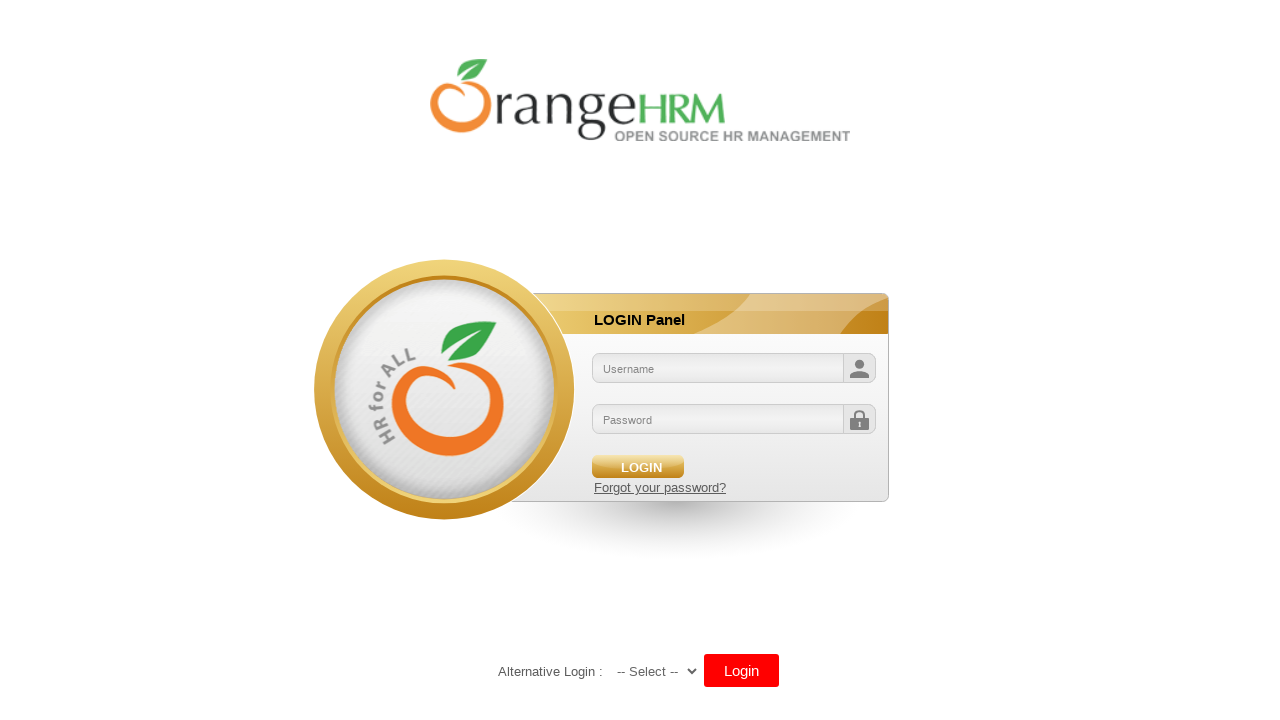

Header logo image is visible
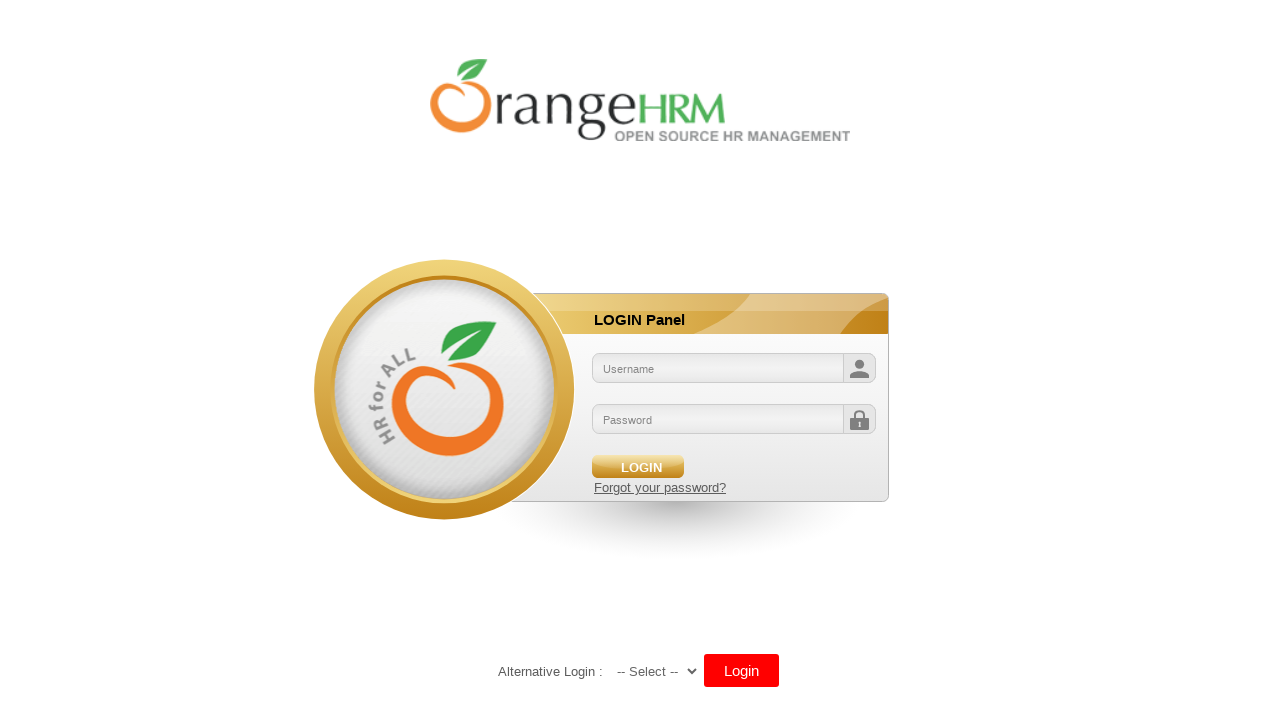

Retrieved src attribute from logo image
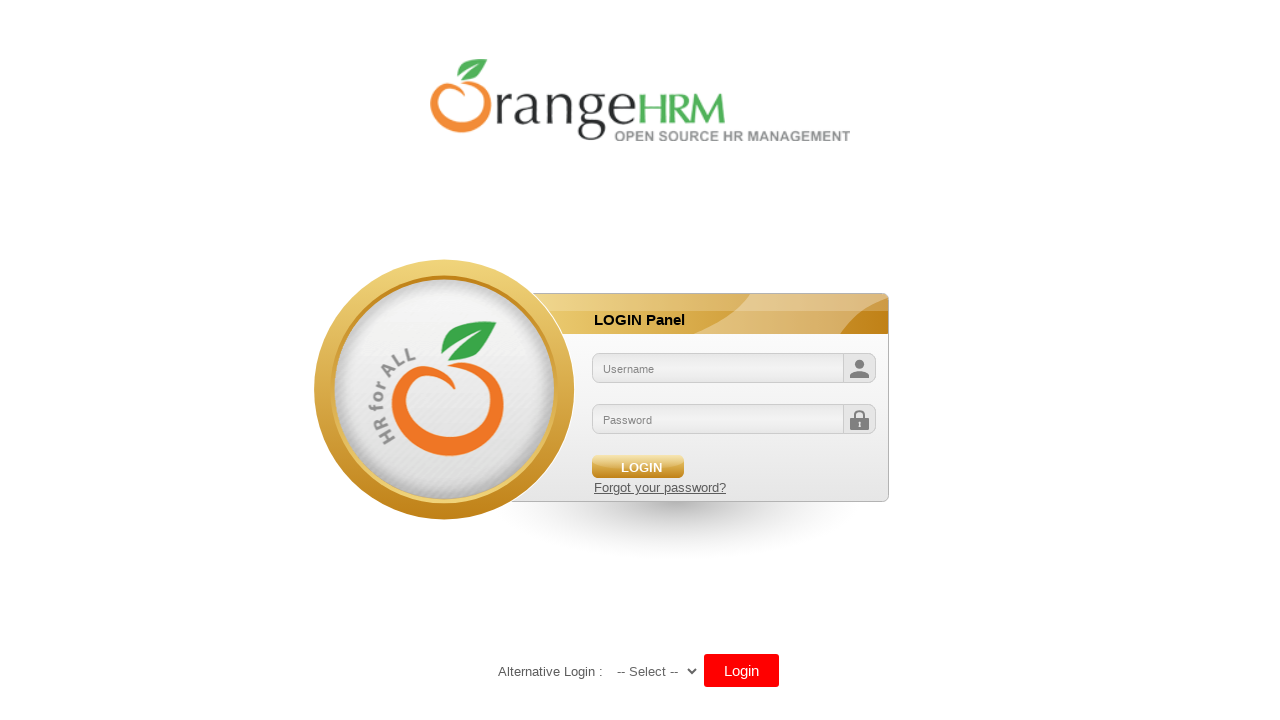

Verified logo image has a valid src URL
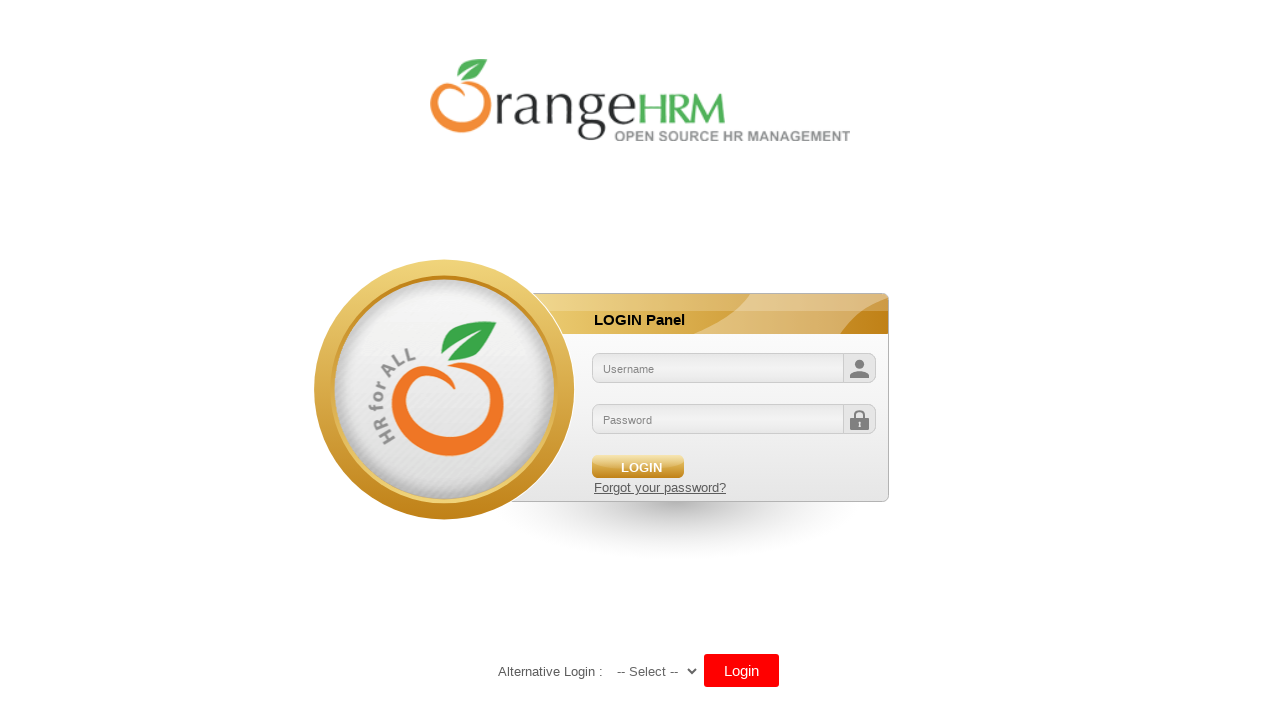

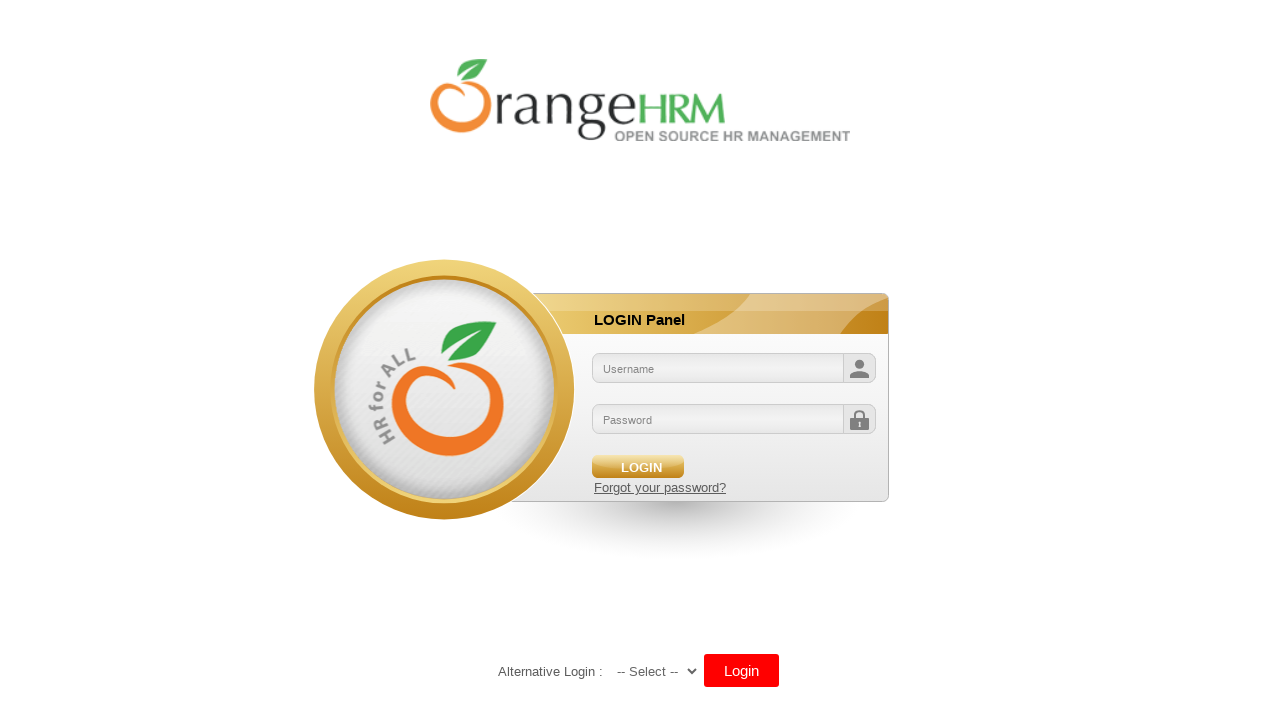